Tests calendar date picker by navigating through year, month, and day views to select a specific date (August 16, 2028)

Starting URL: https://rahulshettyacademy.com/seleniumPractise/#/offers

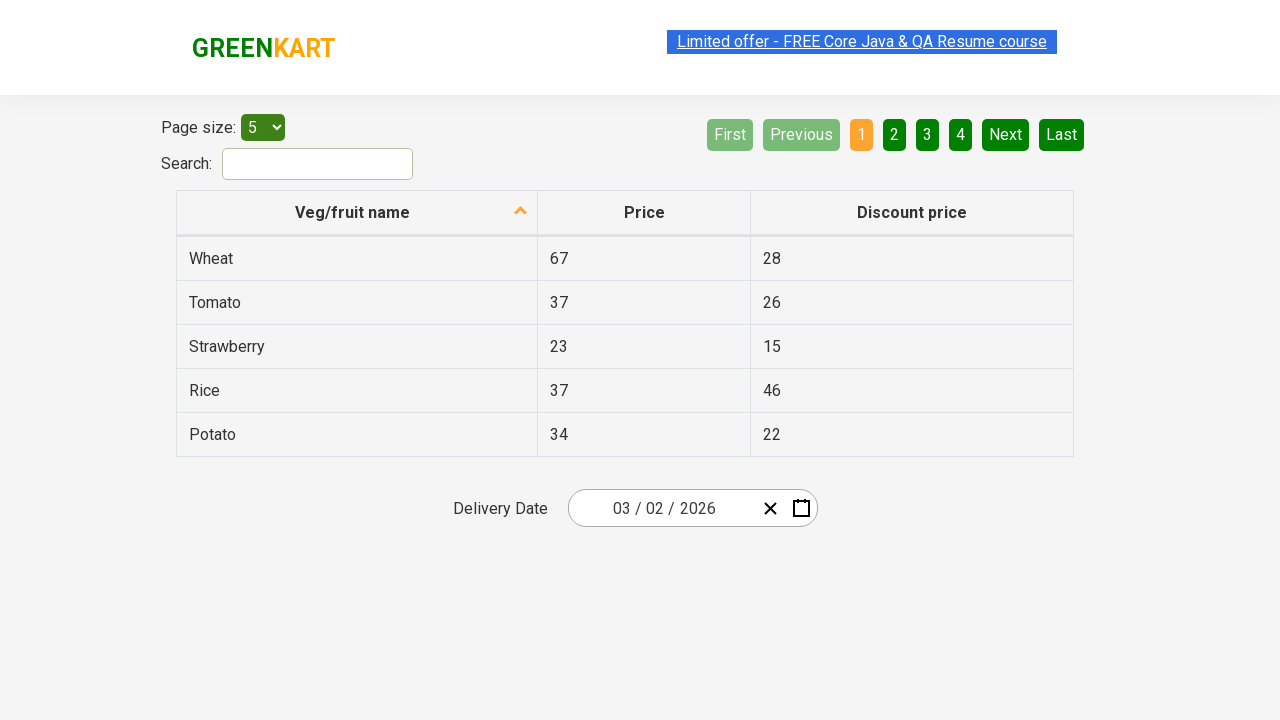

Clicked calendar button to open date picker at (801, 508) on .react-date-picker__calendar-button.react-date-picker__button
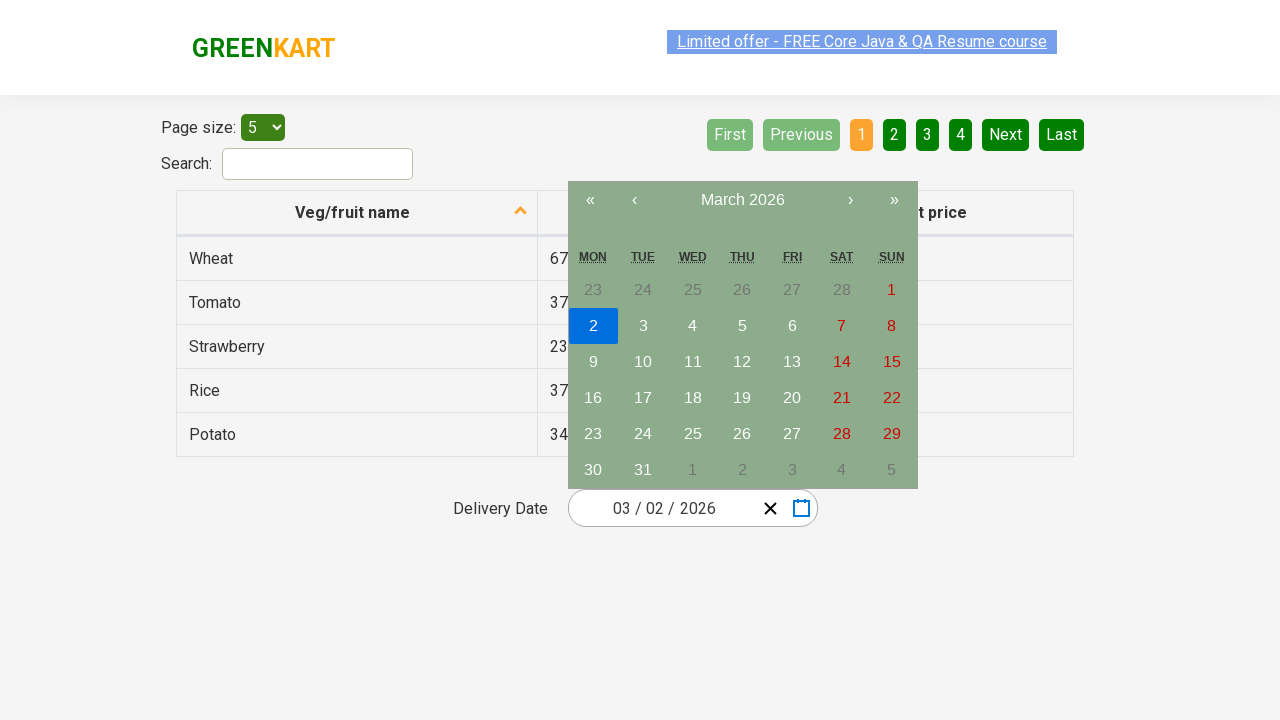

Clicked navigation label to navigate to year view at (742, 200) on .react-calendar__navigation__label
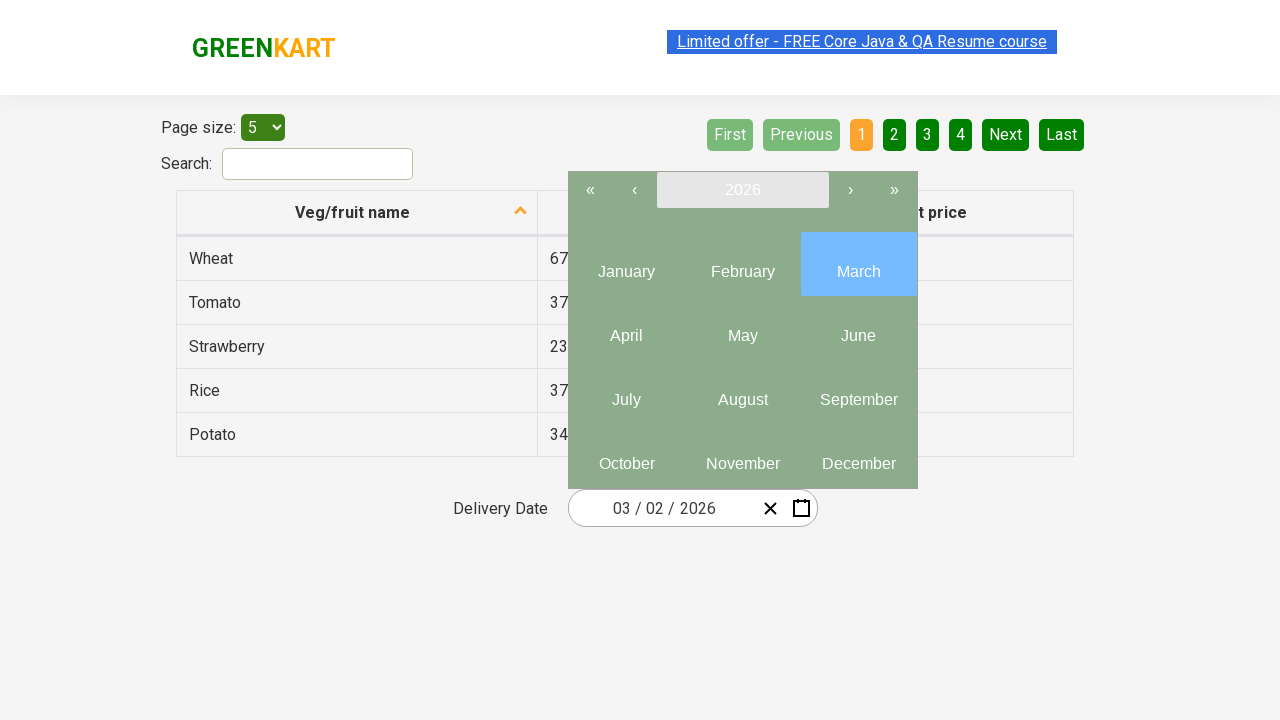

Clicked navigation label again to navigate to decade view at (742, 190) on .react-calendar__navigation__label
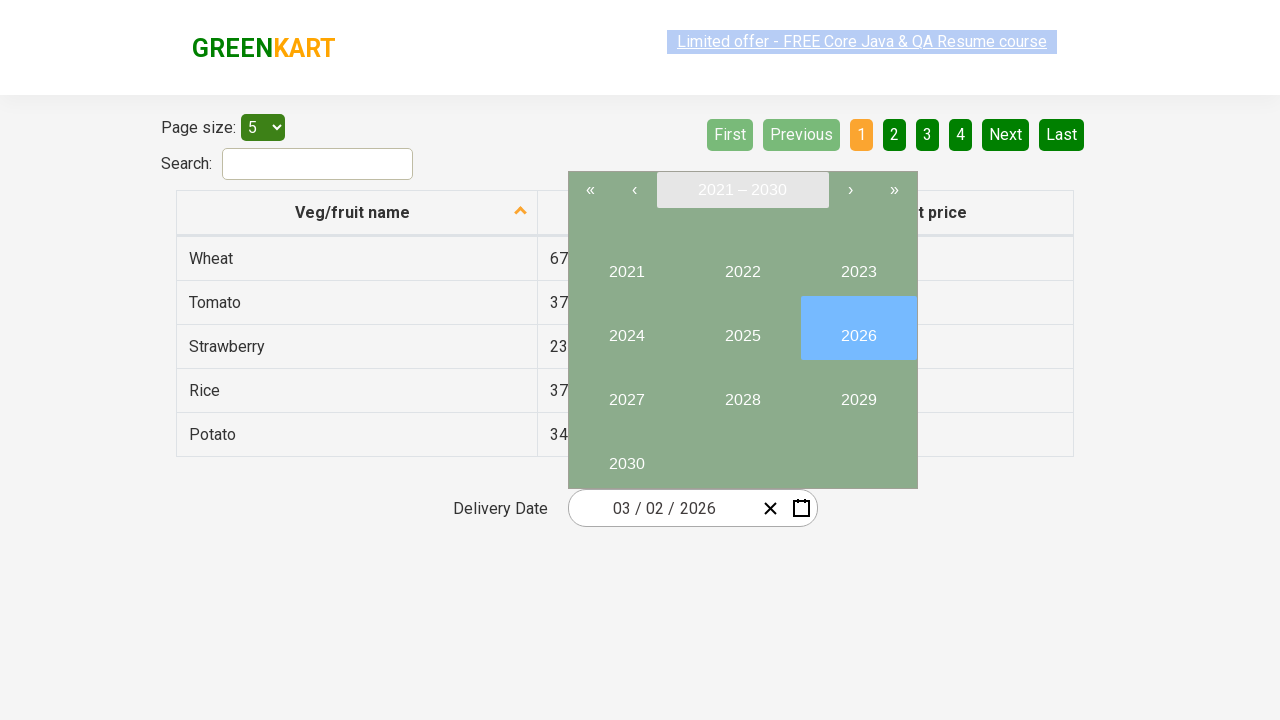

Selected year 2028 from decade view at (742, 392) on .react-calendar__decade-view__years button:has-text('2028')
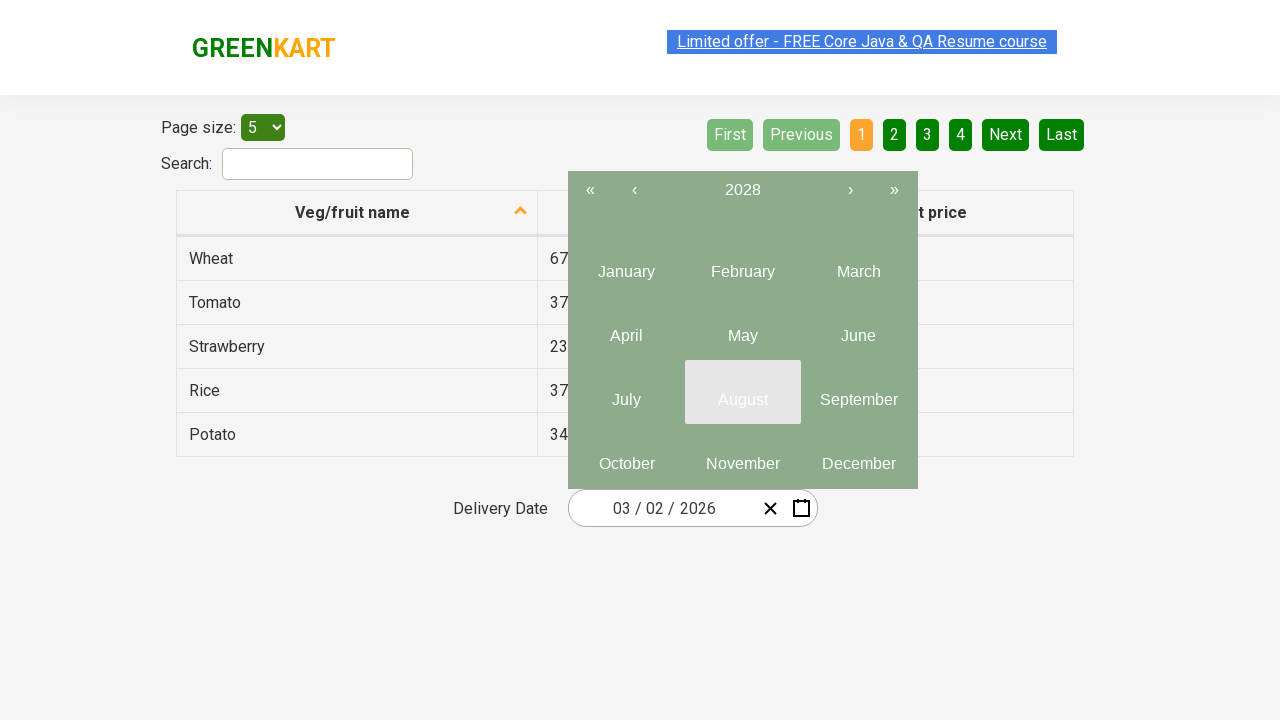

Selected month August from year view at (742, 400) on .react-calendar__year-view__months button abbr:has-text('August')
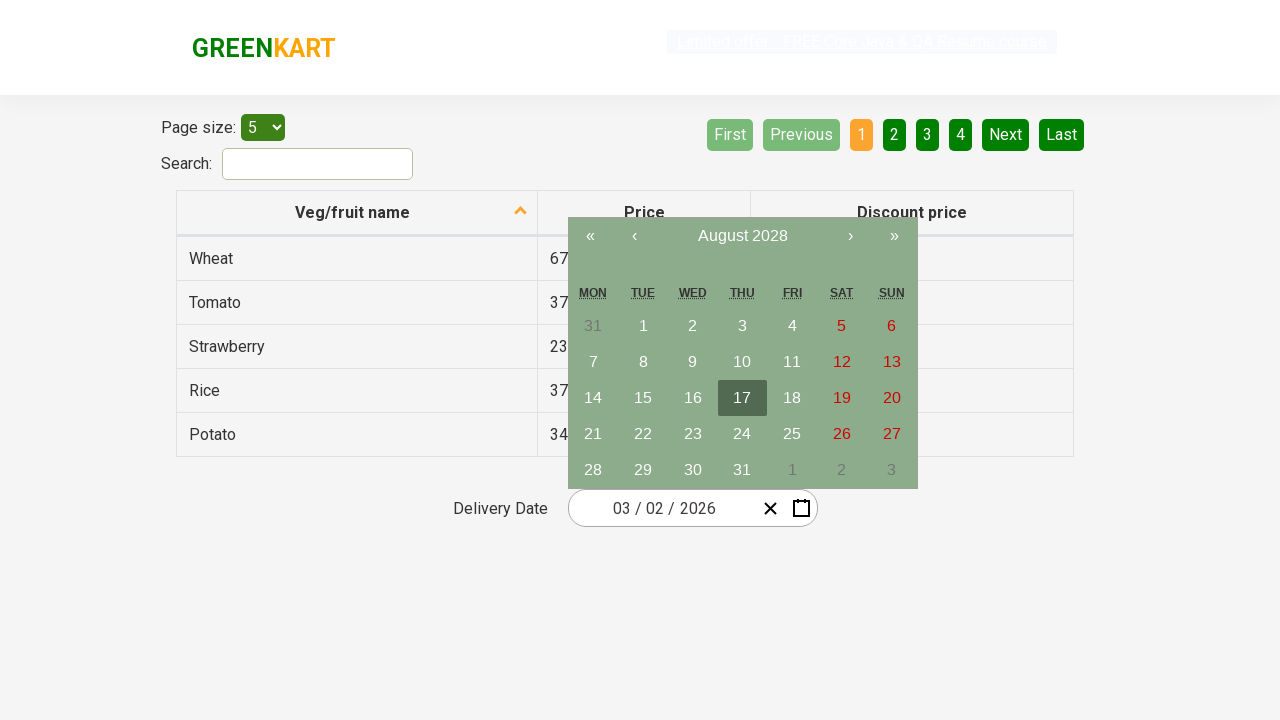

Selected day 16 to complete date selection of August 16, 2028 at (693, 398) on .react-calendar__month-view__days button abbr:has-text('16')
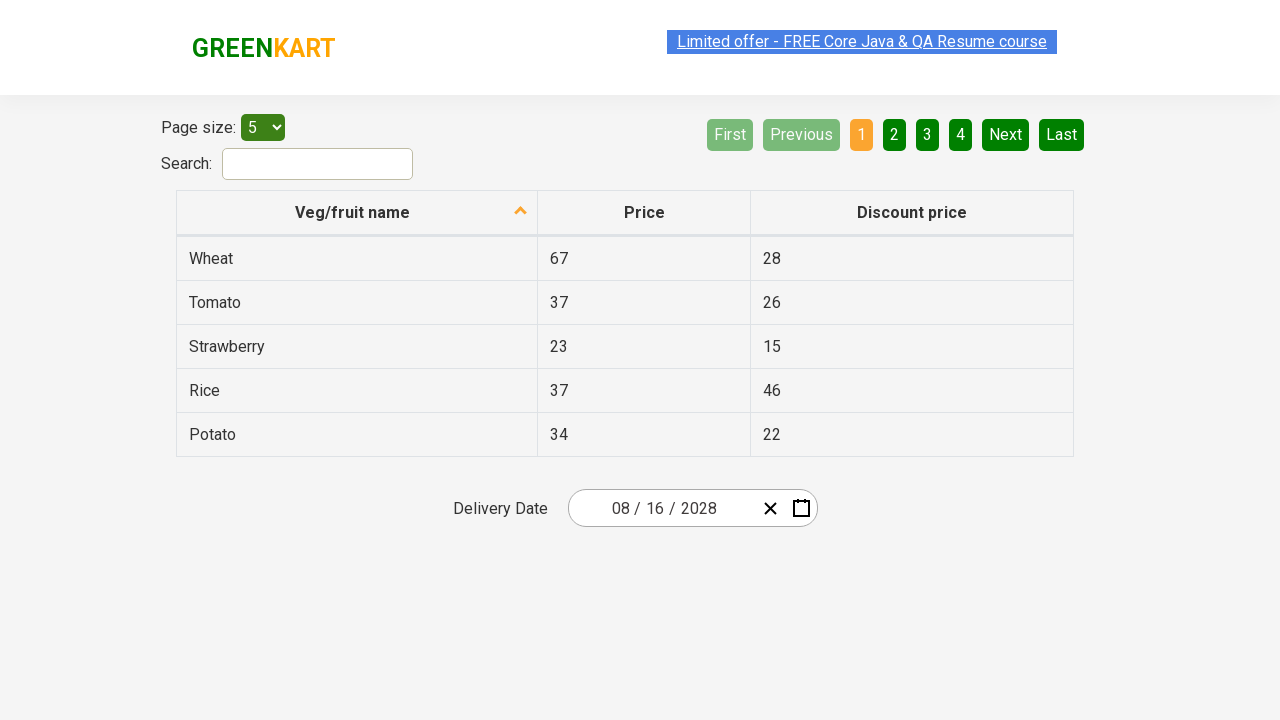

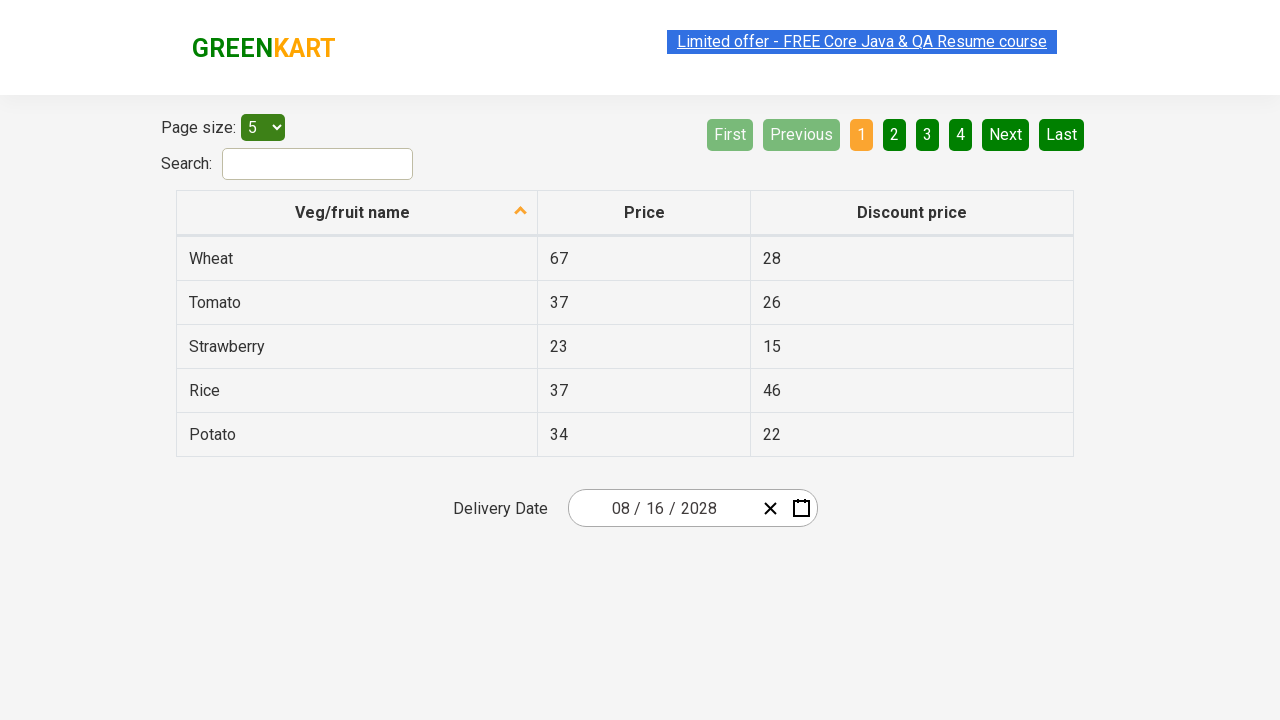